Tests keyboard key press functionality by sending a TAB key using keyboard actions without targeting a specific element first, then verifying the result text.

Starting URL: http://the-internet.herokuapp.com/key_presses

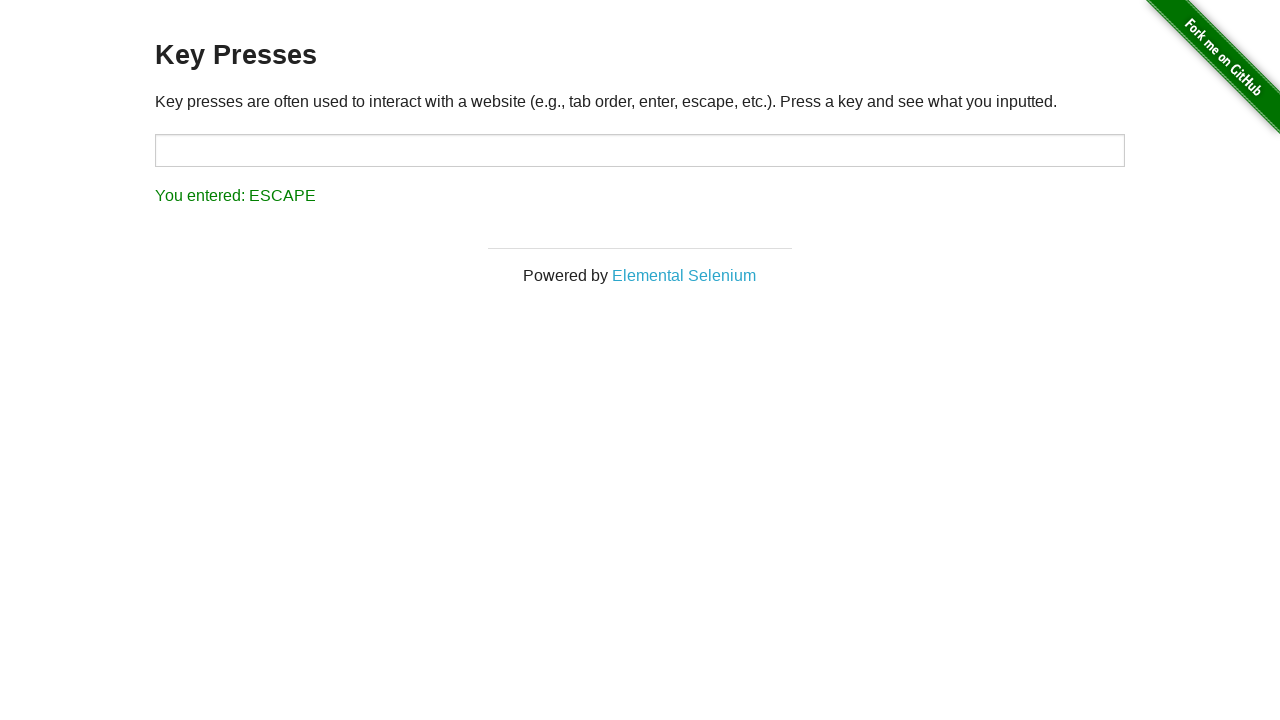

Pressed TAB key using keyboard action
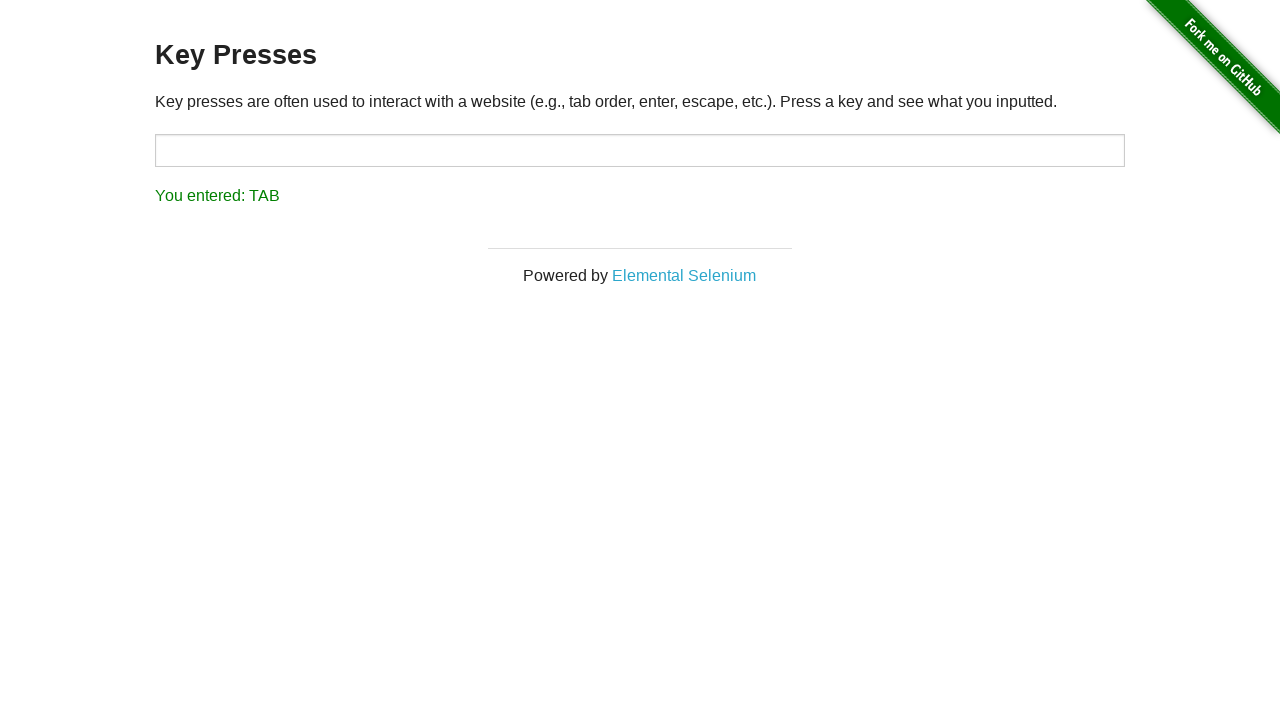

Result element loaded after TAB key press
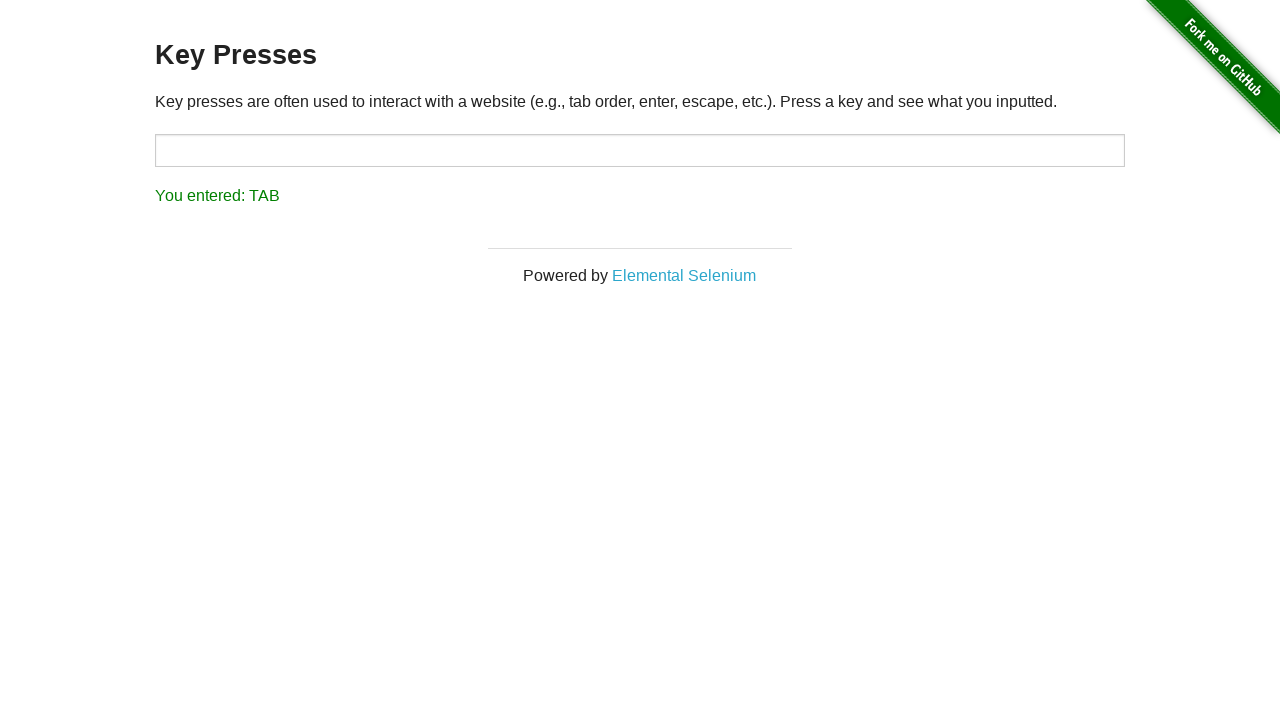

Retrieved result text: 'You entered: TAB'
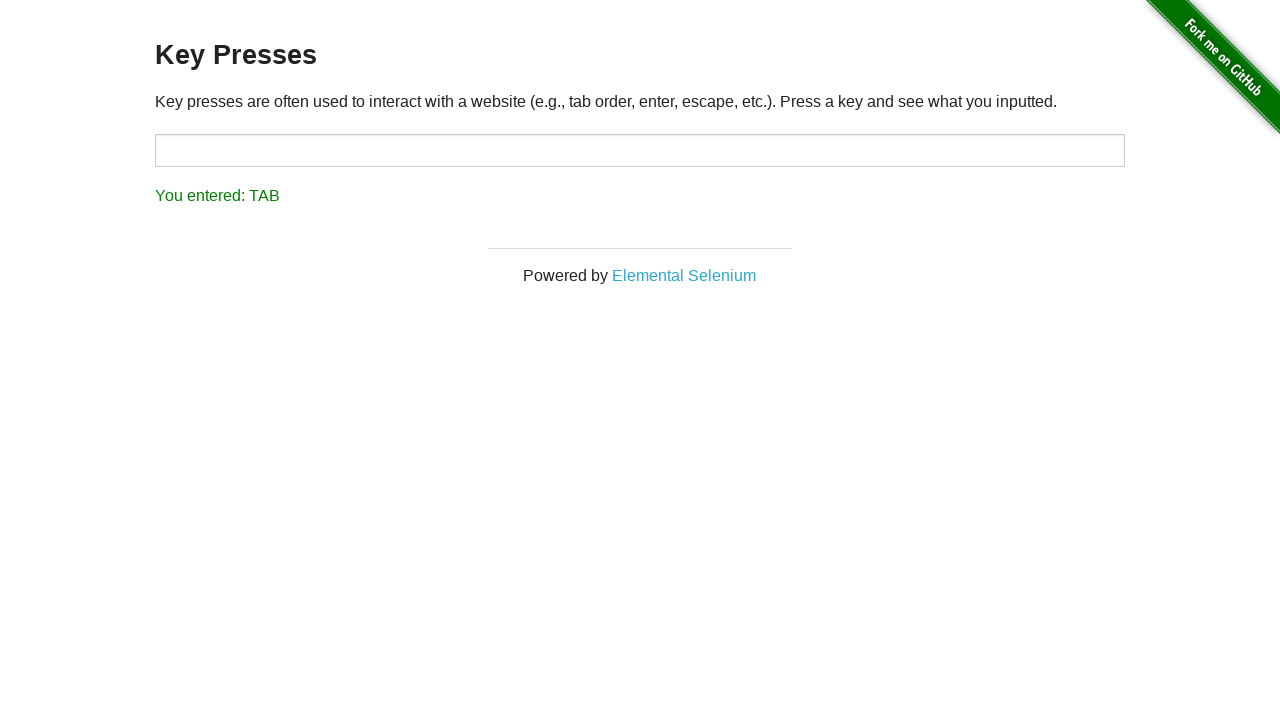

Verified result text matches expected value 'You entered: TAB'
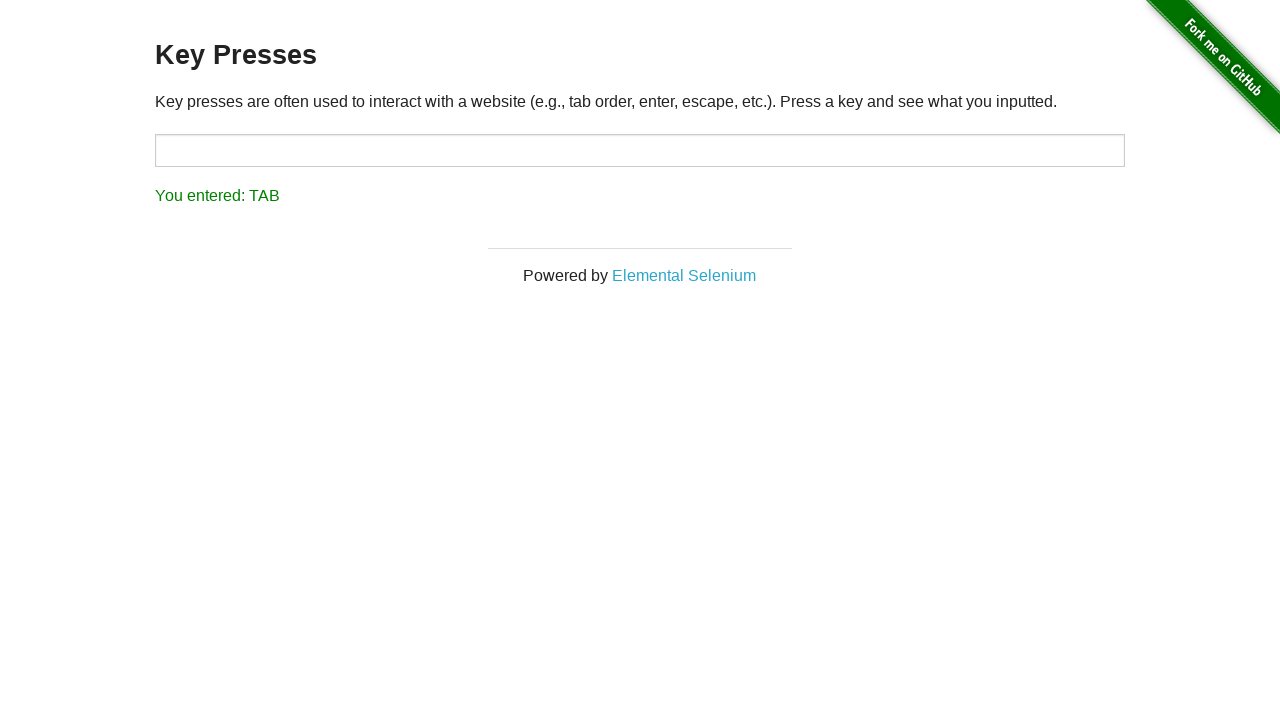

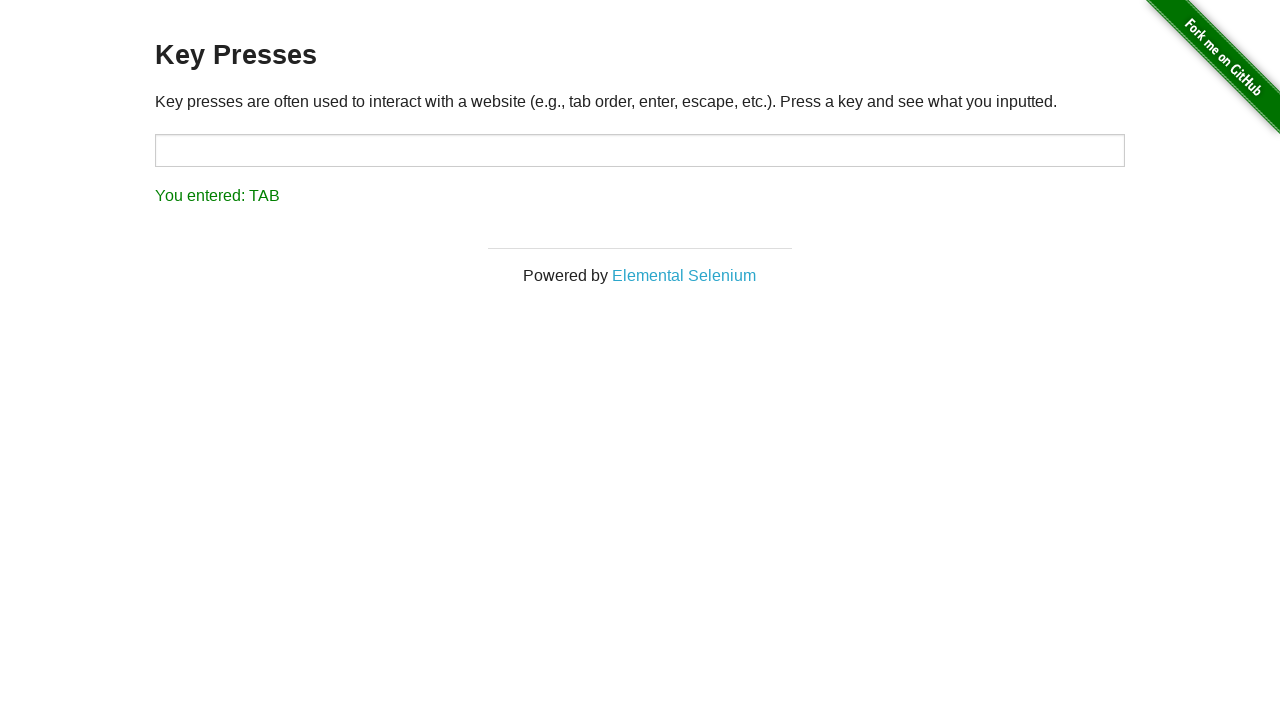